Tests a slow calculator application by setting a 2-second delay, performing an addition calculation (7 + 8), and verifying the result displays 15.

Starting URL: https://bonigarcia.dev/selenium-webdriver-java/slow-calculator.html

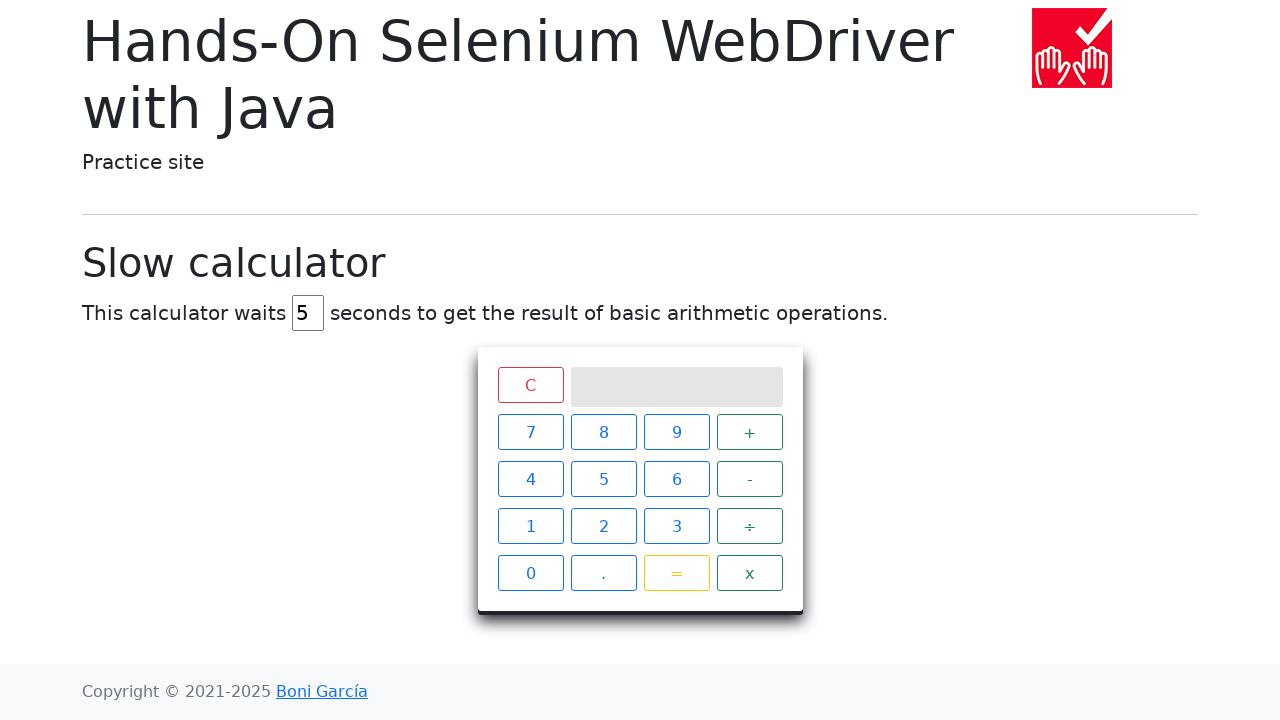

Delay input field is present
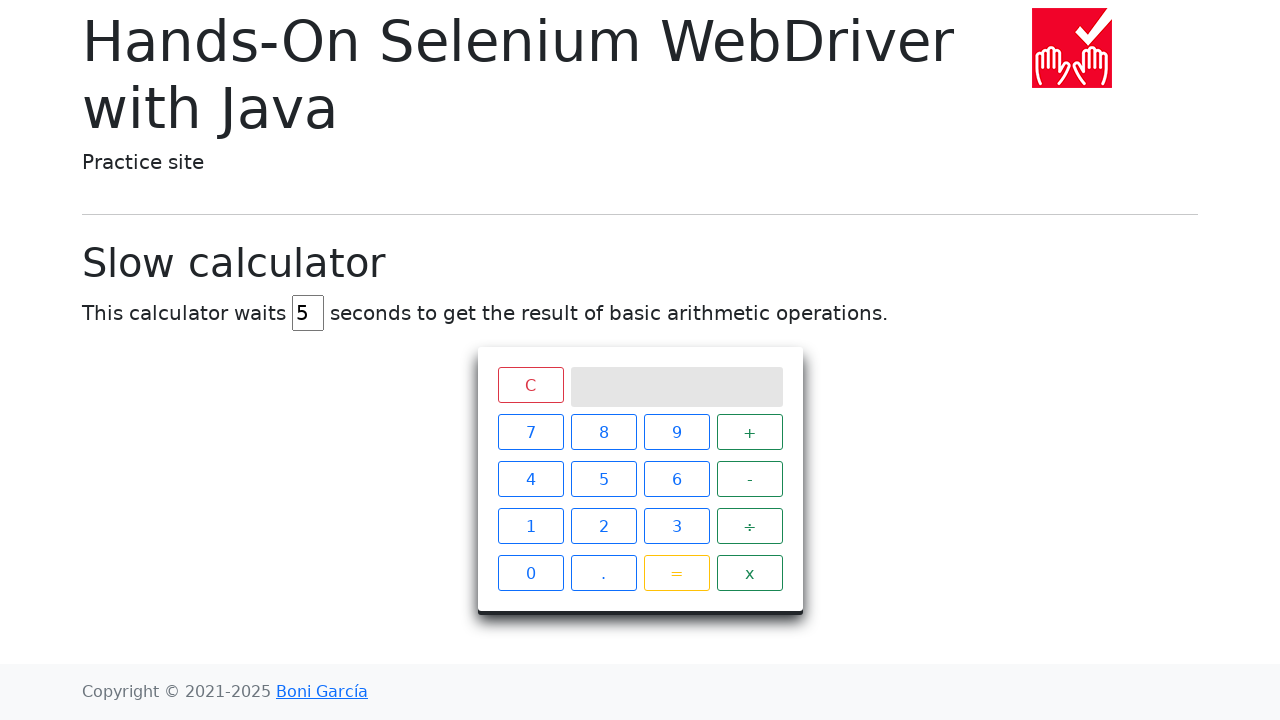

Cleared the delay input field on #delay
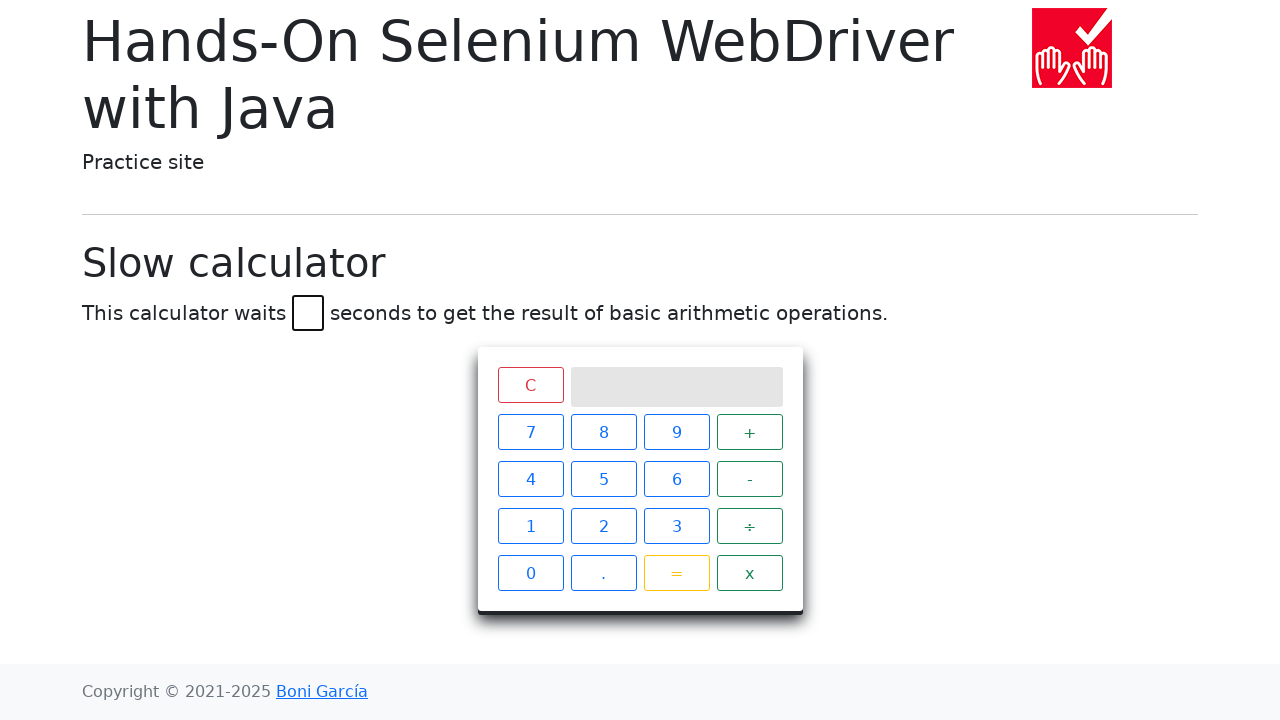

Set delay to 2 seconds on #delay
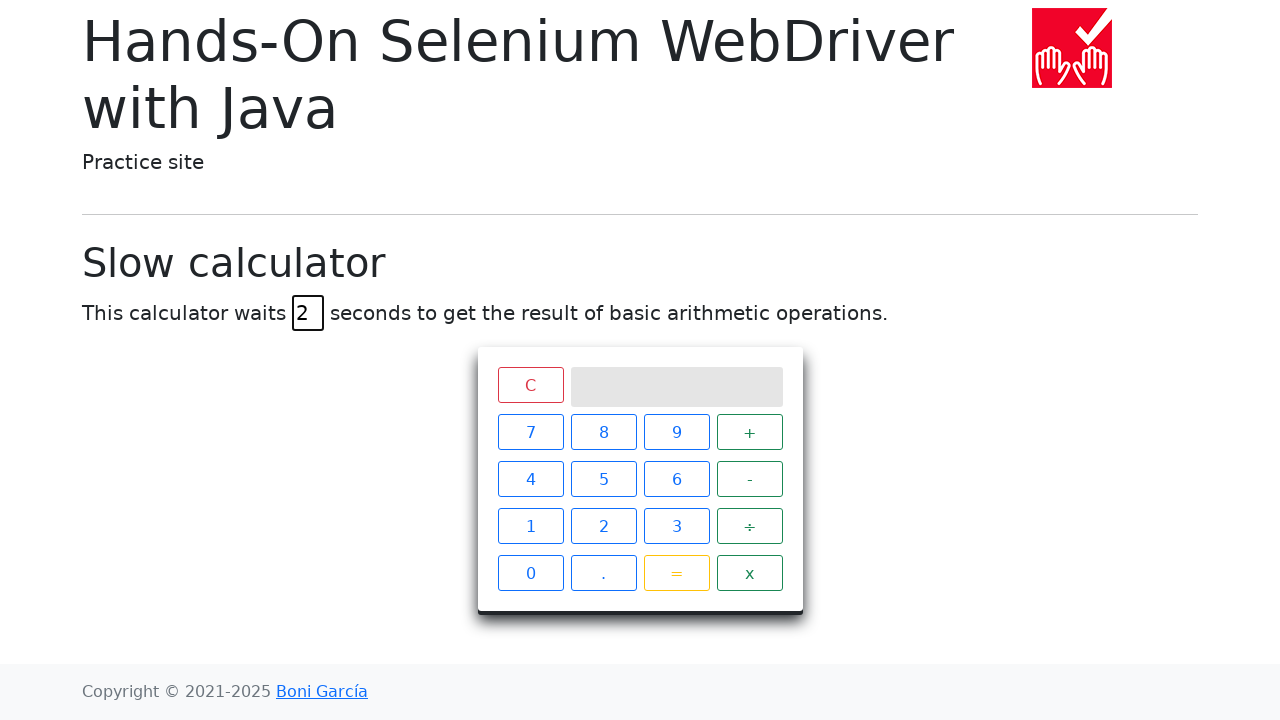

Clicked the number 7 at (530, 432) on xpath=//span[contains(.,'7')]
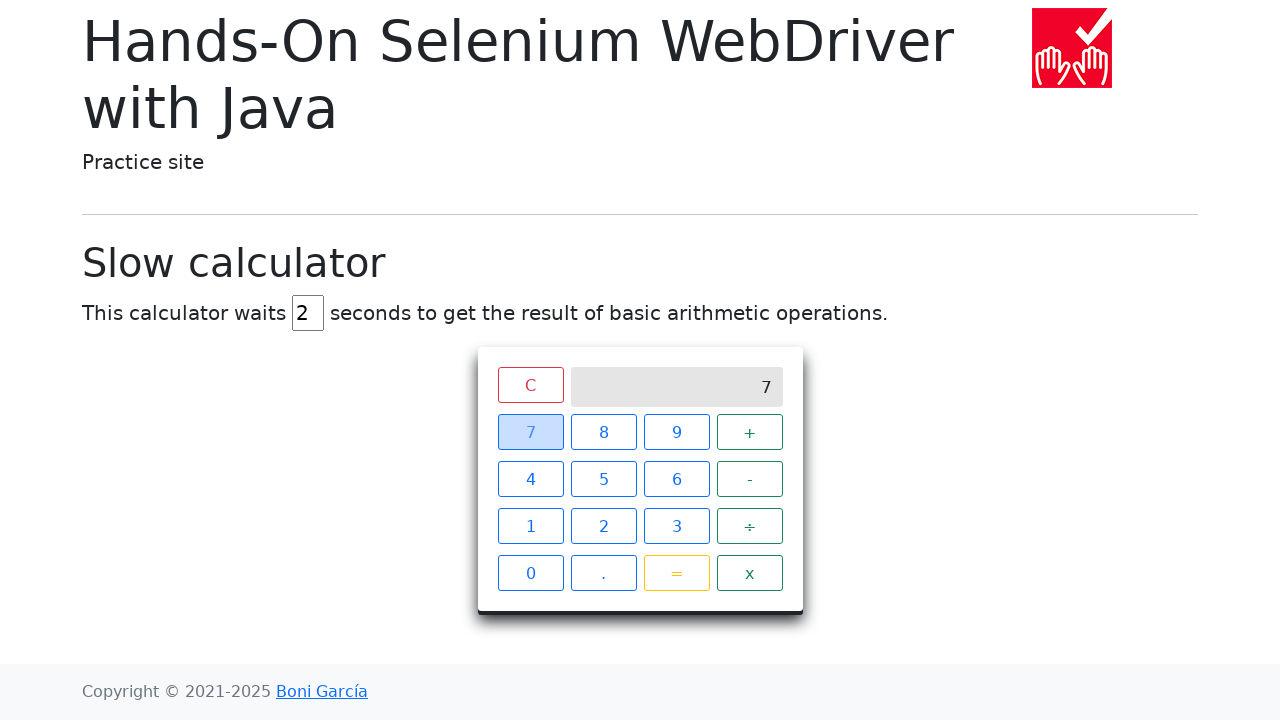

Clicked the plus operator at (750, 432) on xpath=//span[contains(.,'+')]
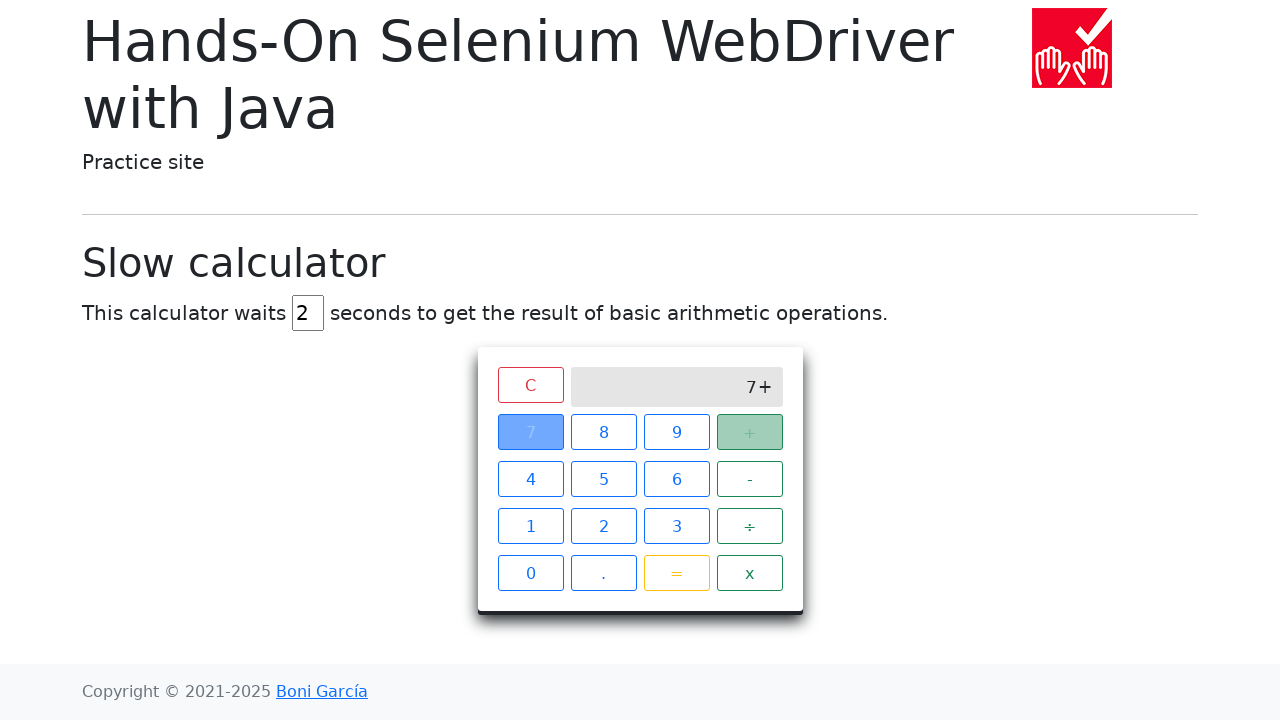

Clicked the number 8 at (604, 432) on xpath=//span[contains(.,'8')]
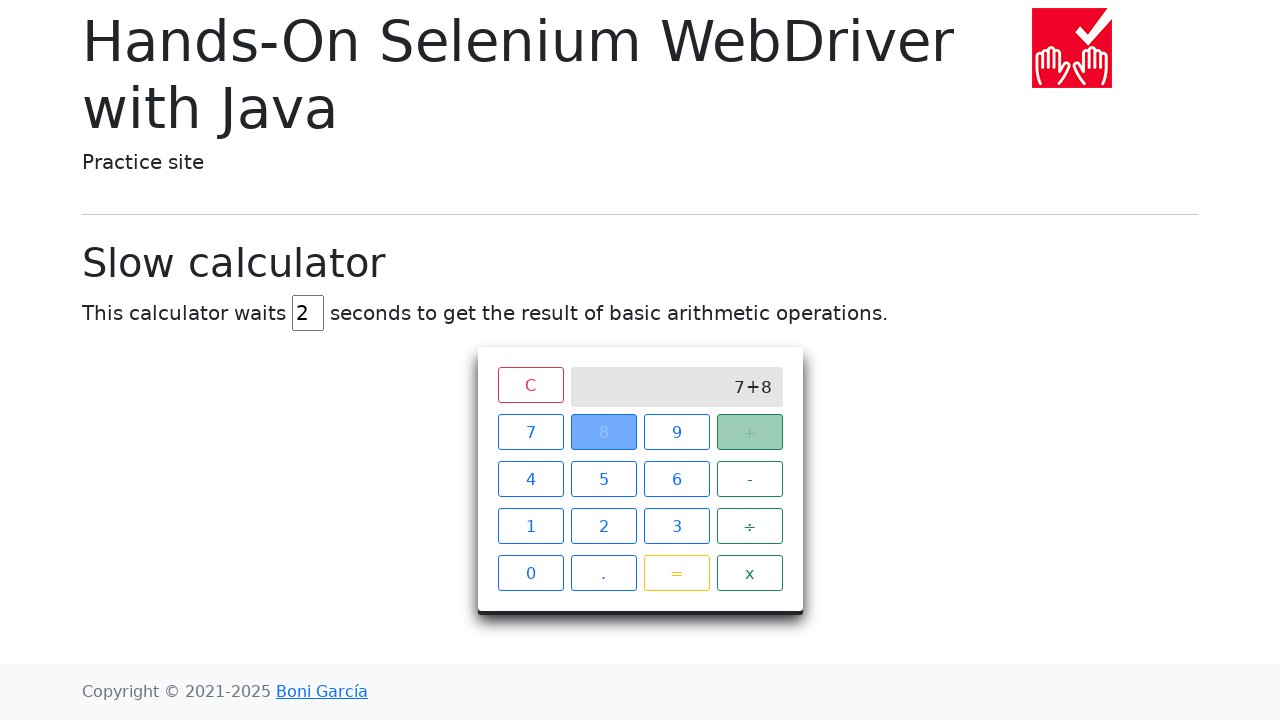

Clicked the equals button at (676, 573) on xpath=//span[contains(.,'=')]
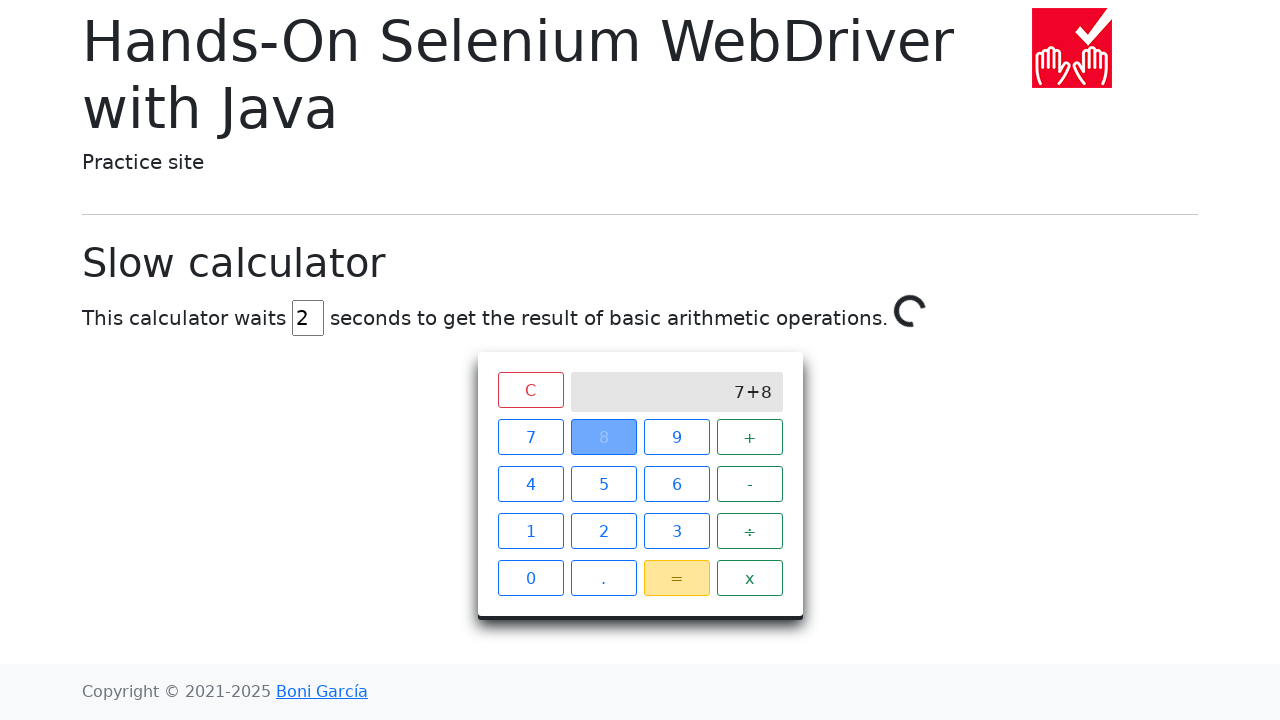

Result '15' is displayed on the calculator screen
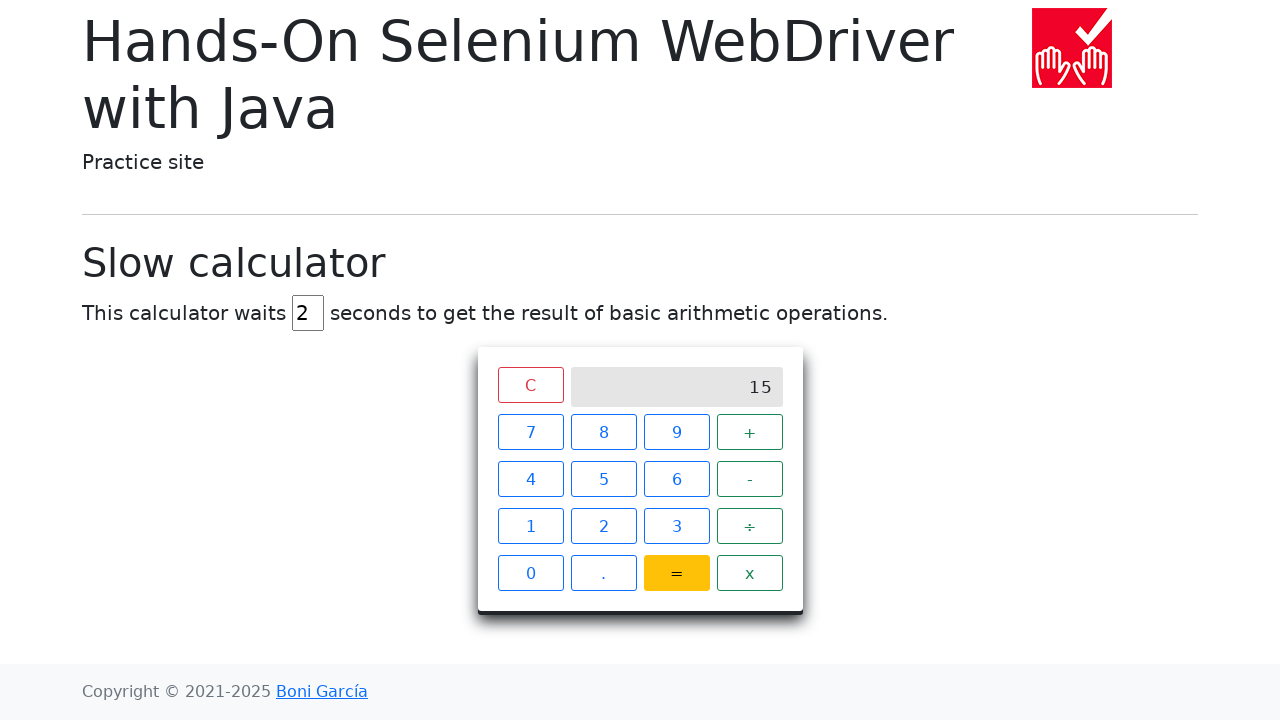

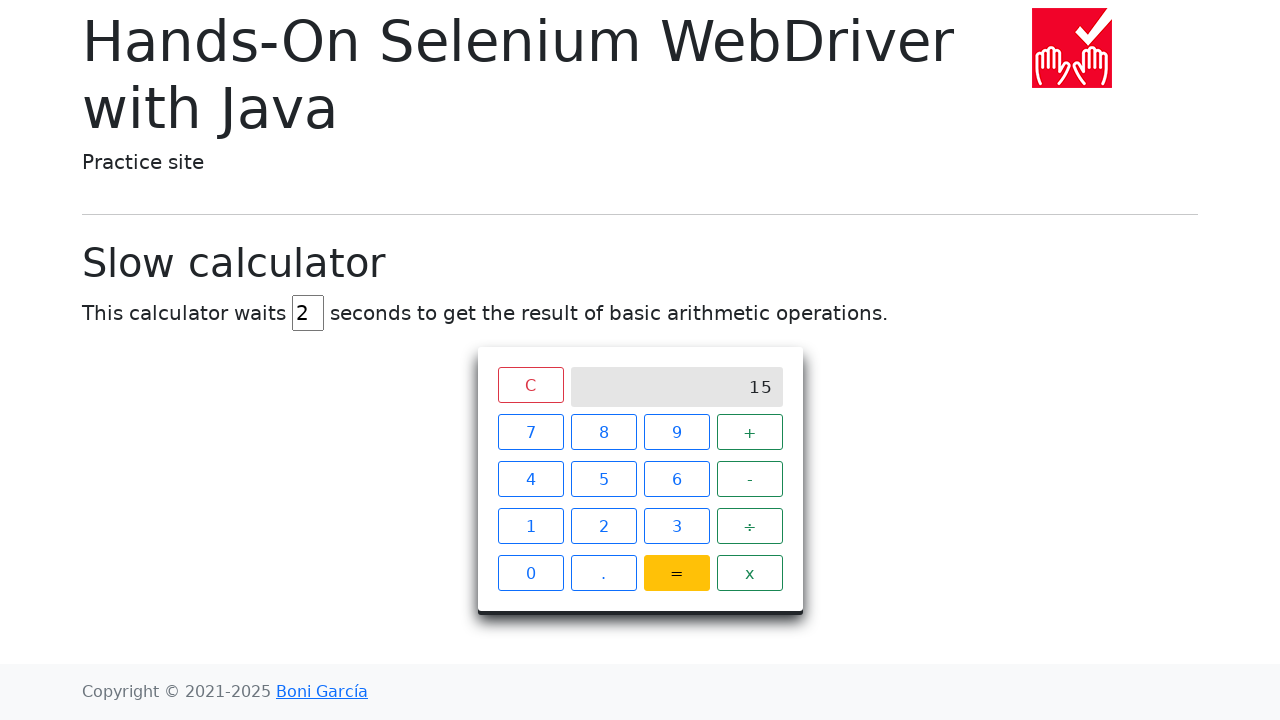